Tests the Subaru Maps signup form by filling in user details (name, surname, email, email confirmation) and clicking the next button to proceed.

Starting URL: https://subaru-maps.com/#/signup/names

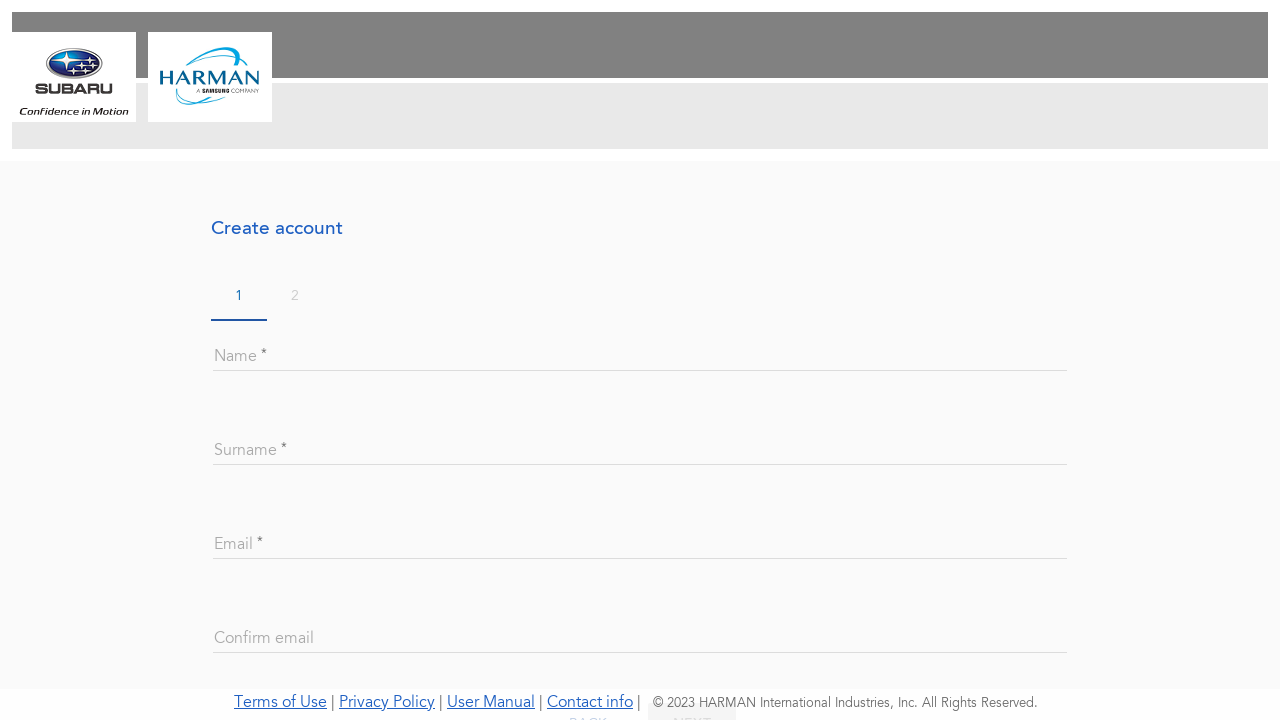

Waited for name input field to become visible
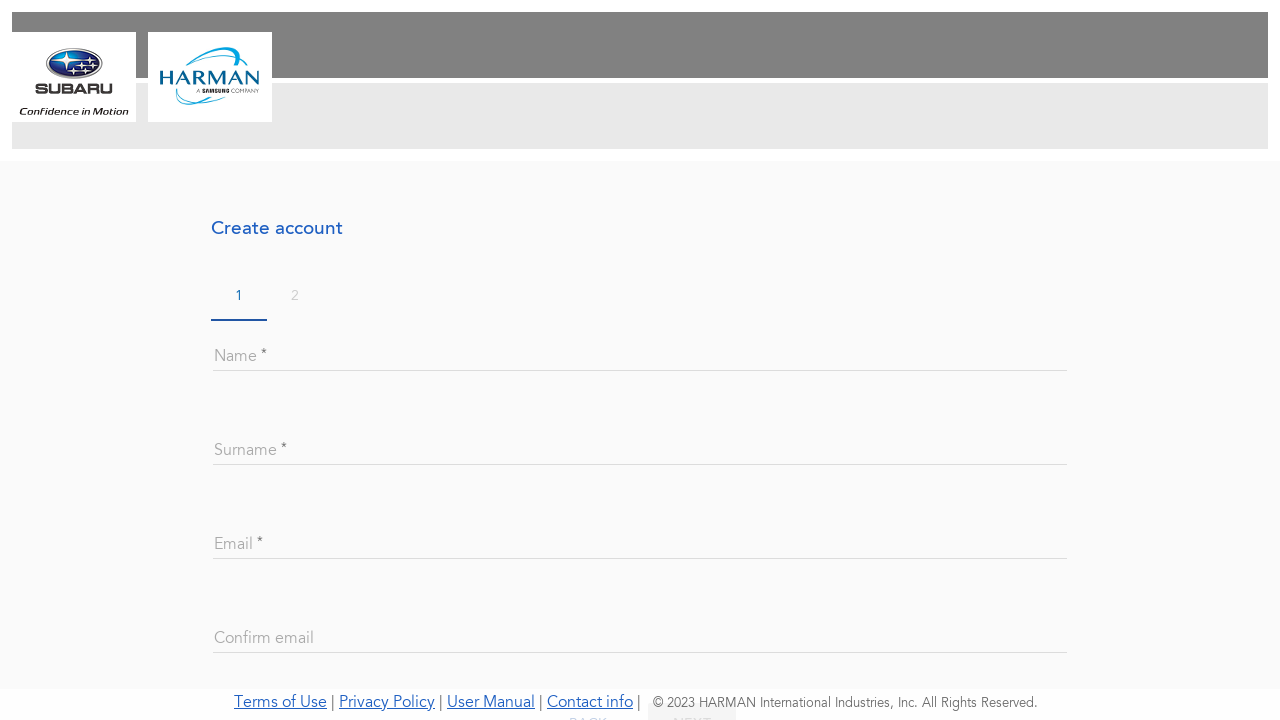

Filled name field with 'Anna' on #inputName
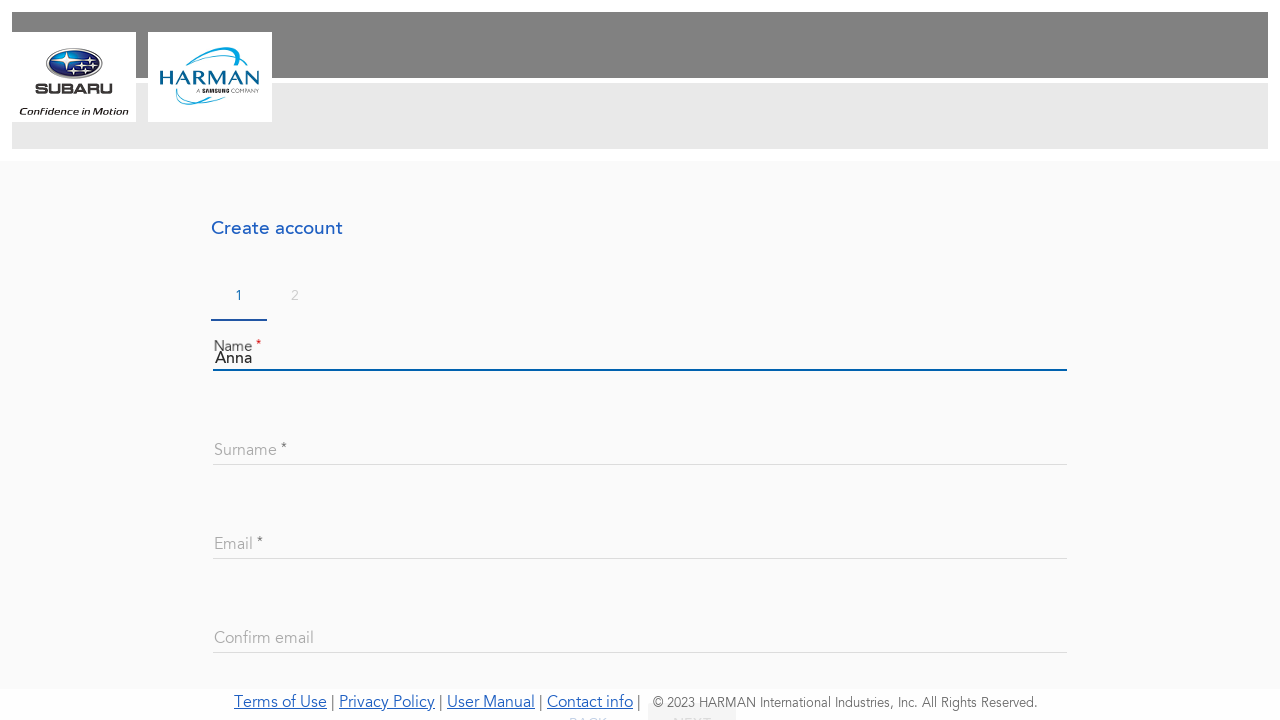

Filled surname field with 'Nowak' on #inputUserSurname
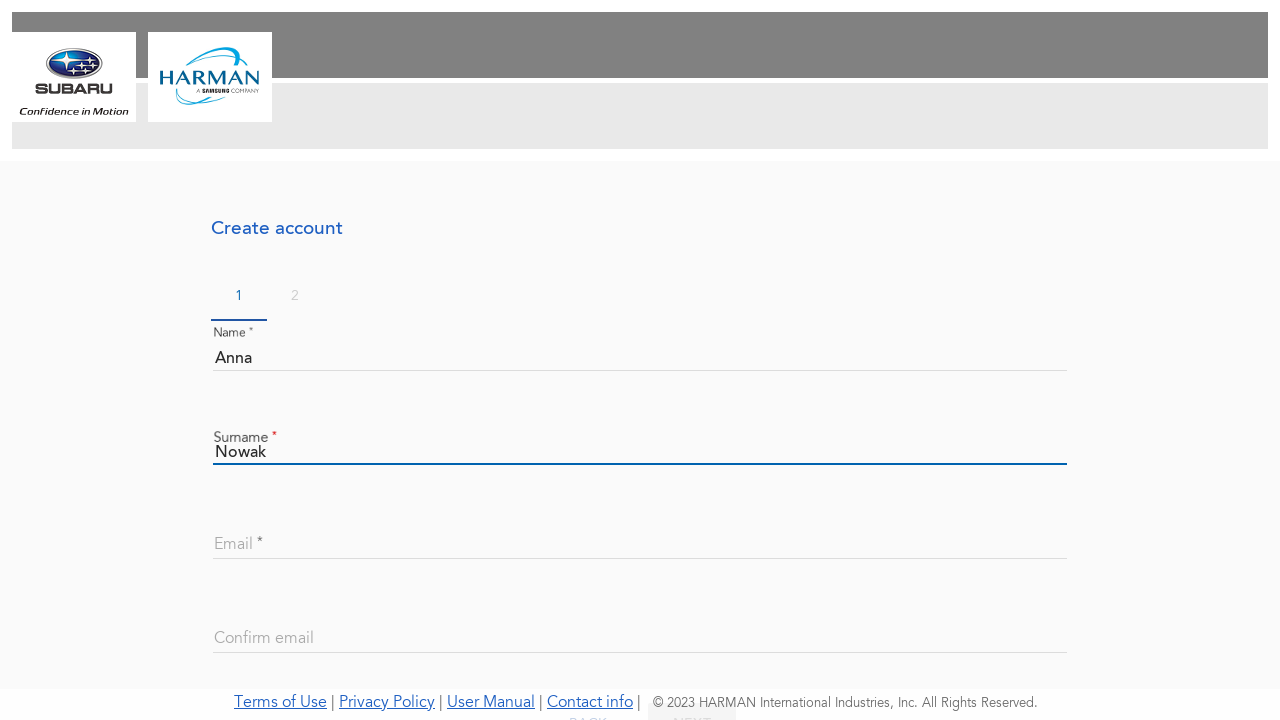

Filled email field with 'testuser847@example.com' on #inputEmail
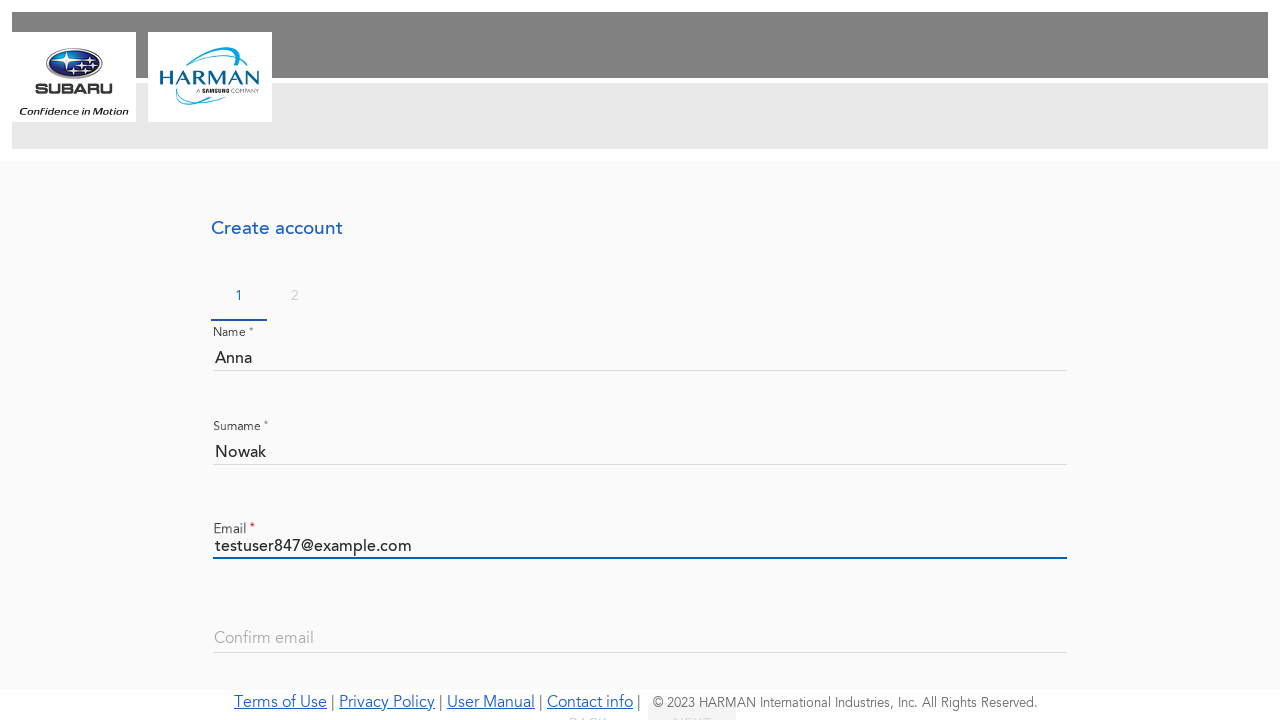

Filled email confirmation field with 'testuser847@example.com' on #inputEmailConfirm
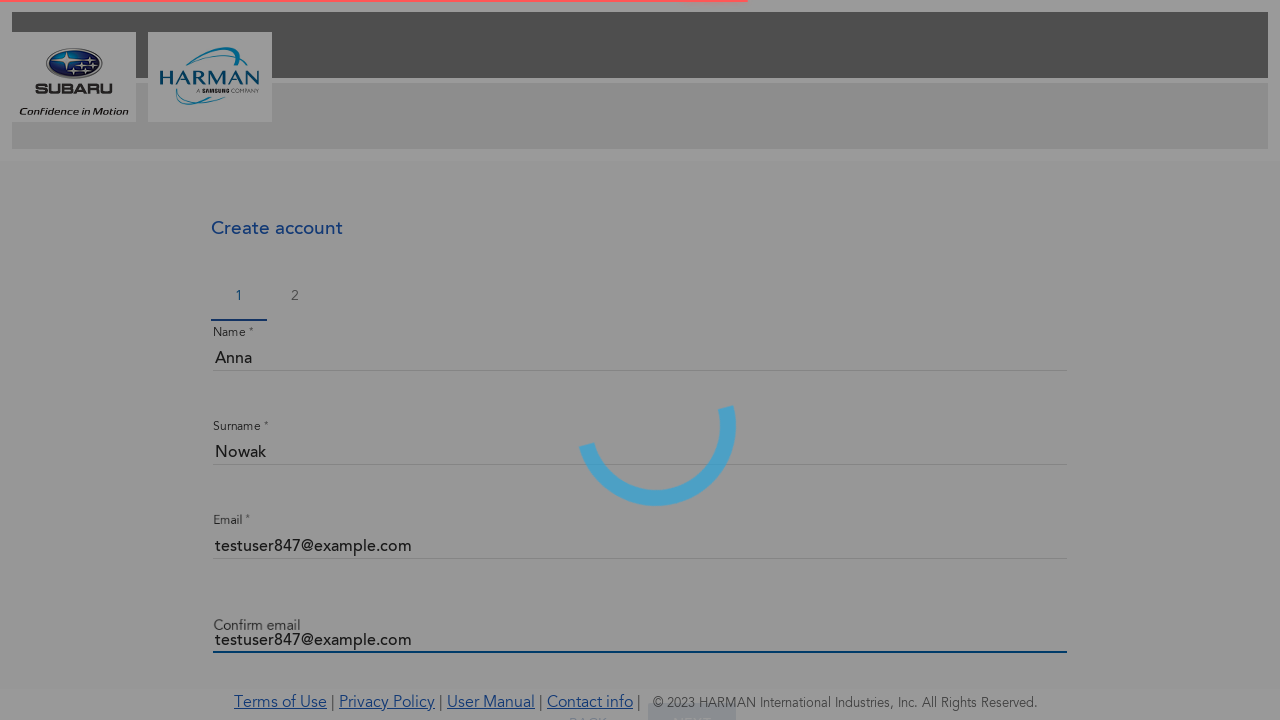

Clicked next button to proceed with signup at (692, 622) on #nextButton
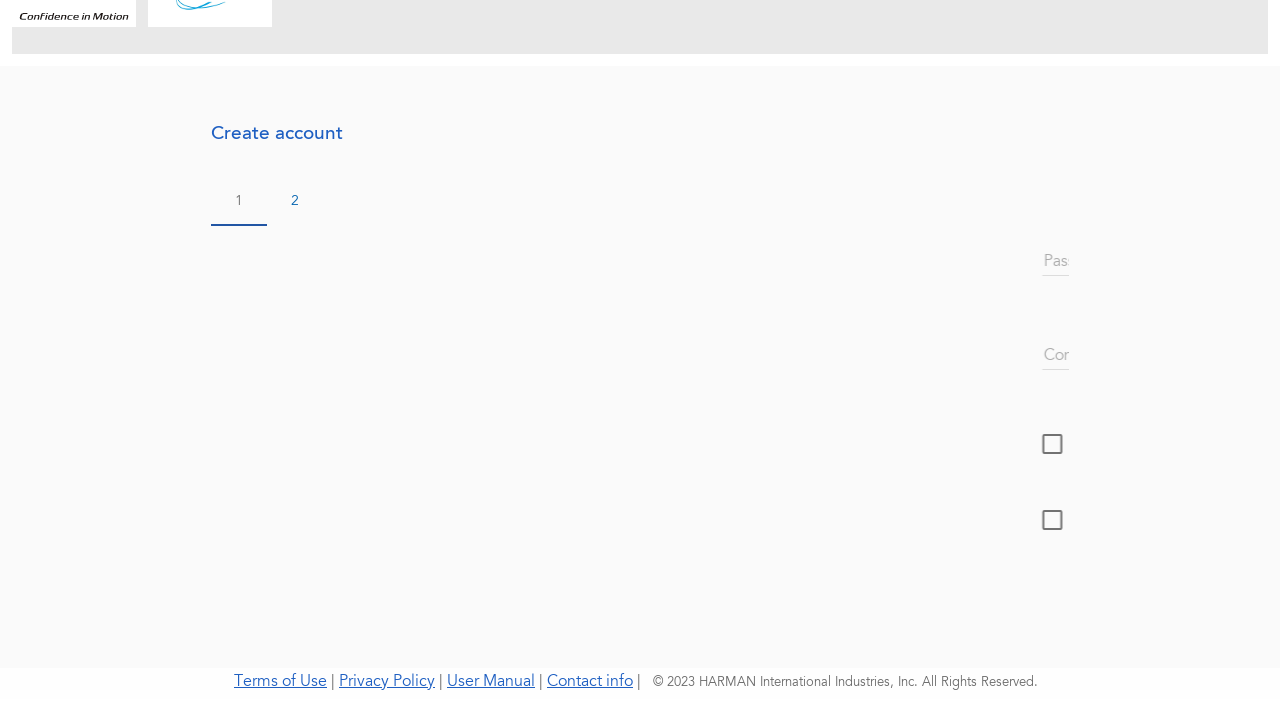

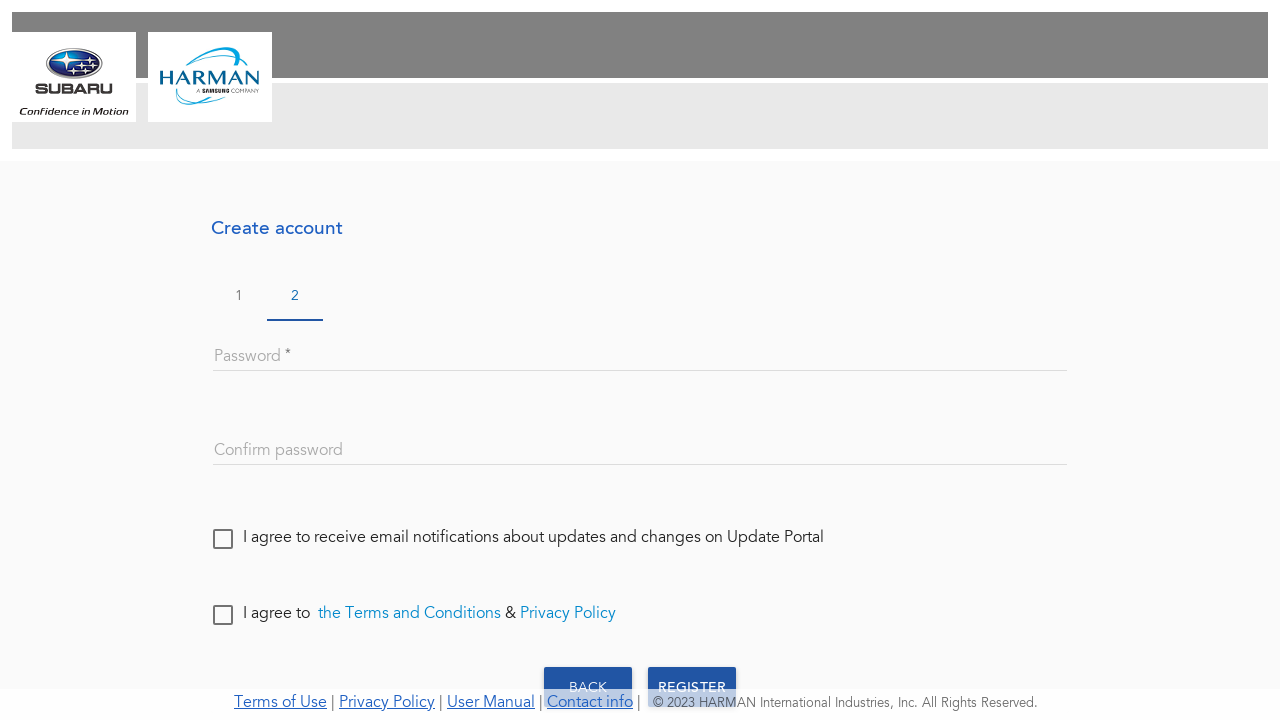